Tests keyboard shortcuts functionality on a text comparison tool by entering text, selecting all with Ctrl+A, copying with Ctrl+C, tabbing to next field, and pasting with Ctrl+V

Starting URL: https://text-compare.com/

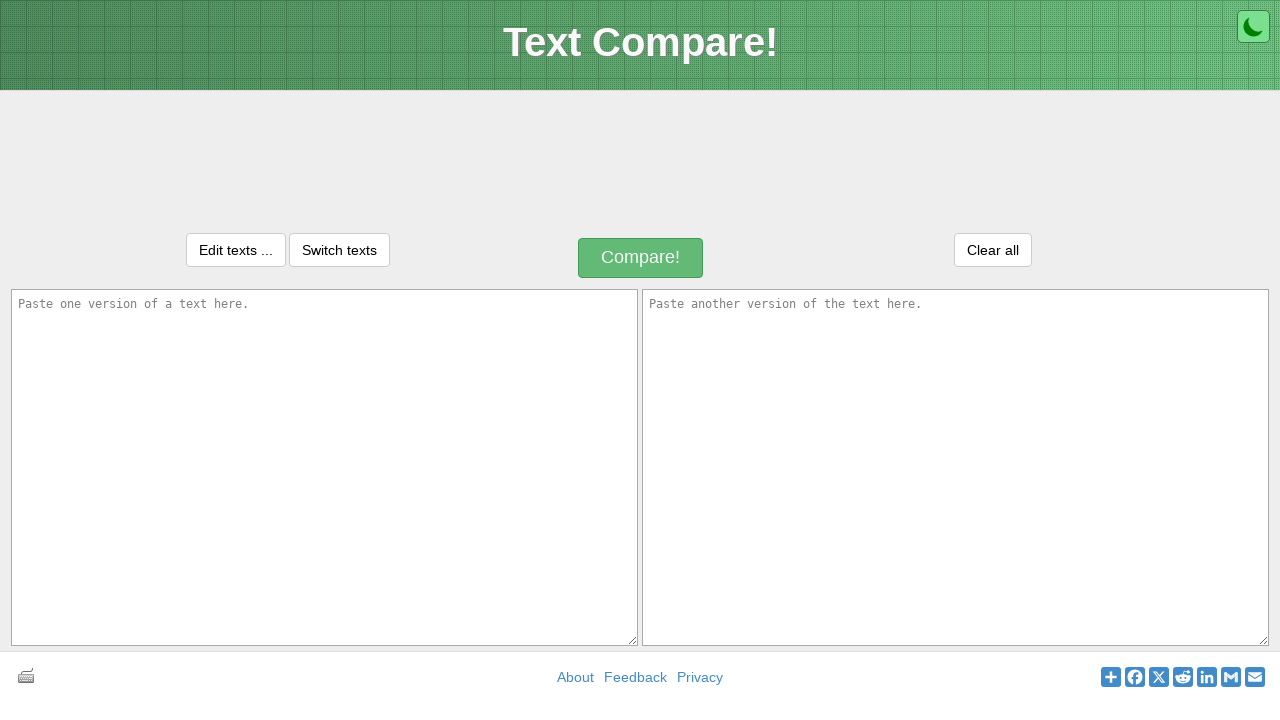

Entered text 'This is some text in the text box!' into the first text area on #inputText1
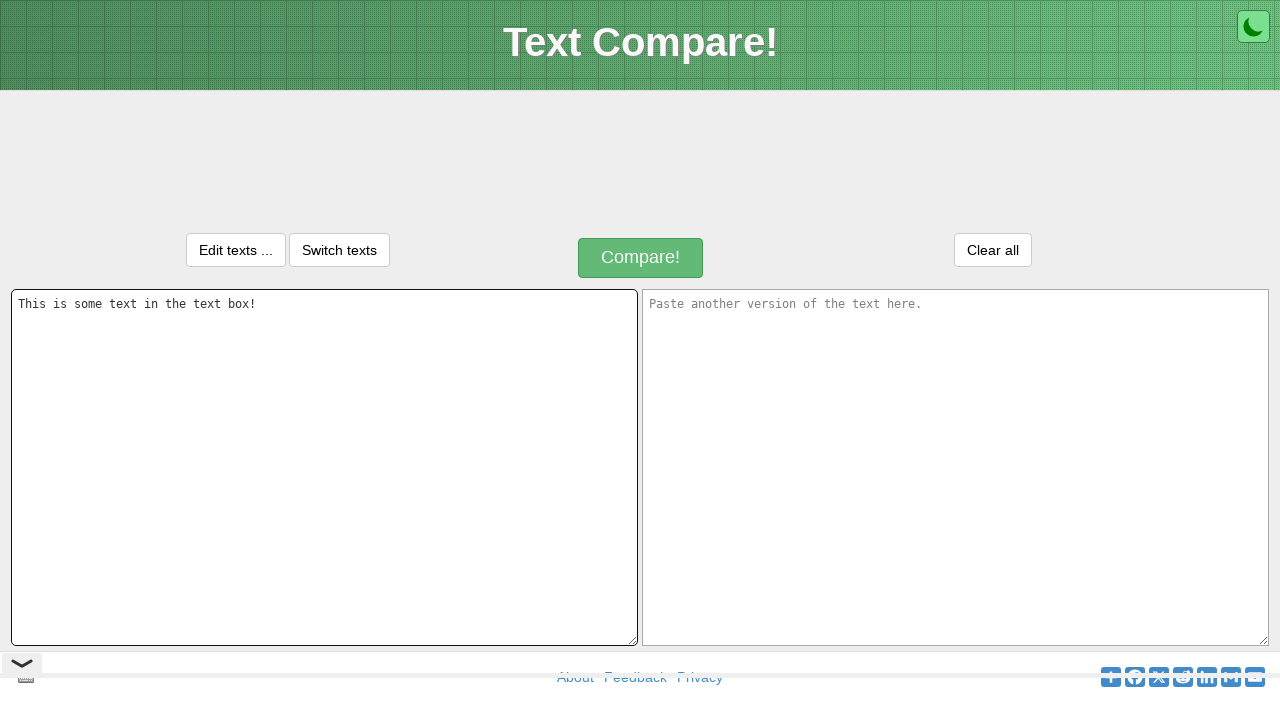

Selected all text with Ctrl+A keyboard shortcut
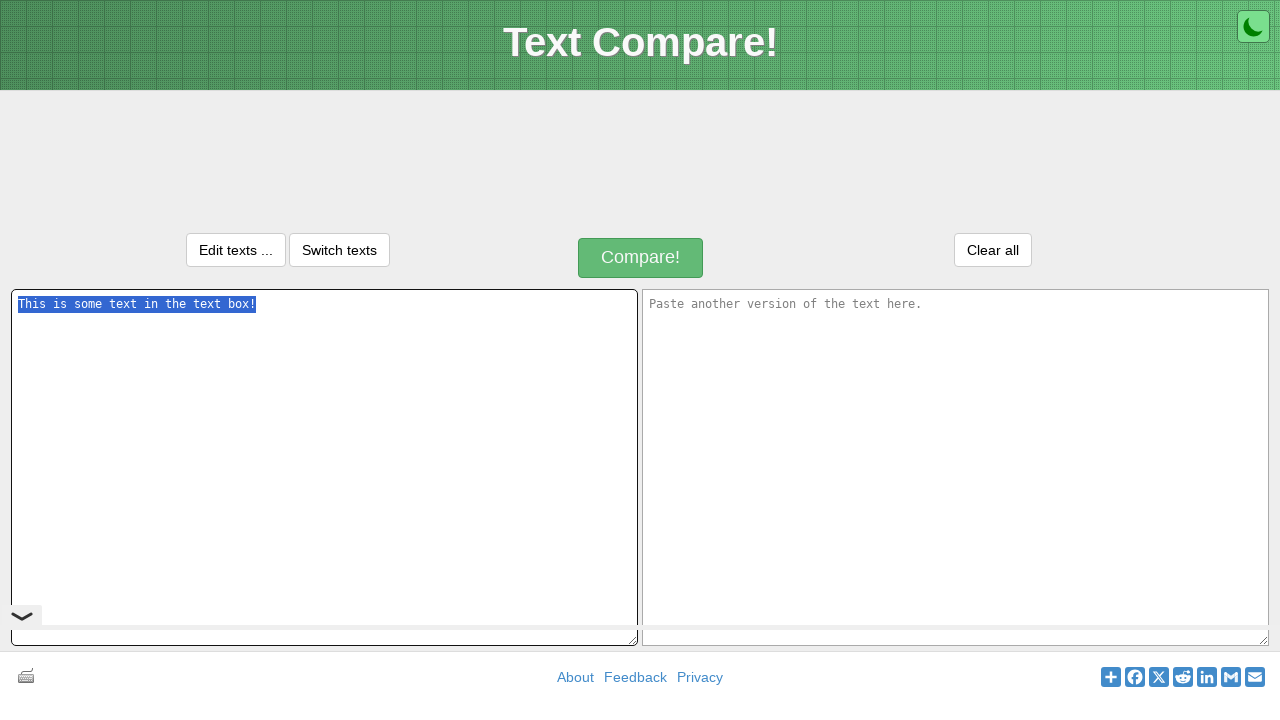

Copied selected text with Ctrl+C keyboard shortcut
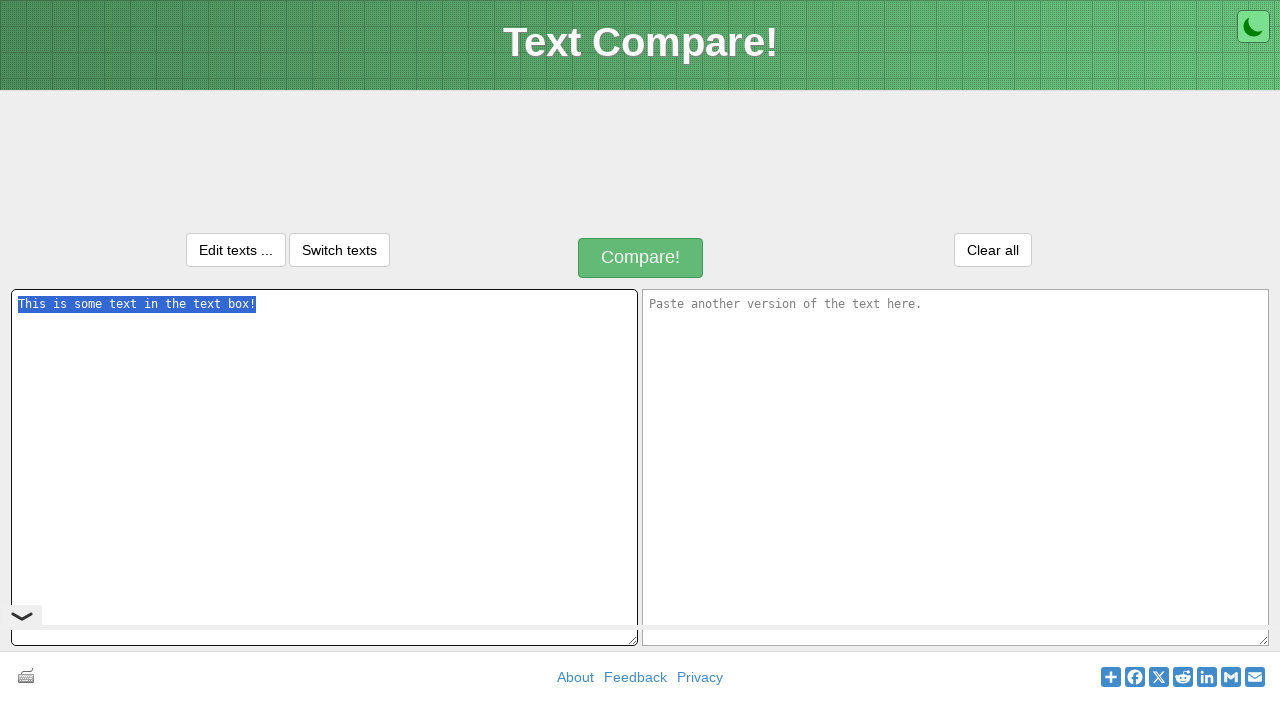

Tabbed to the next field
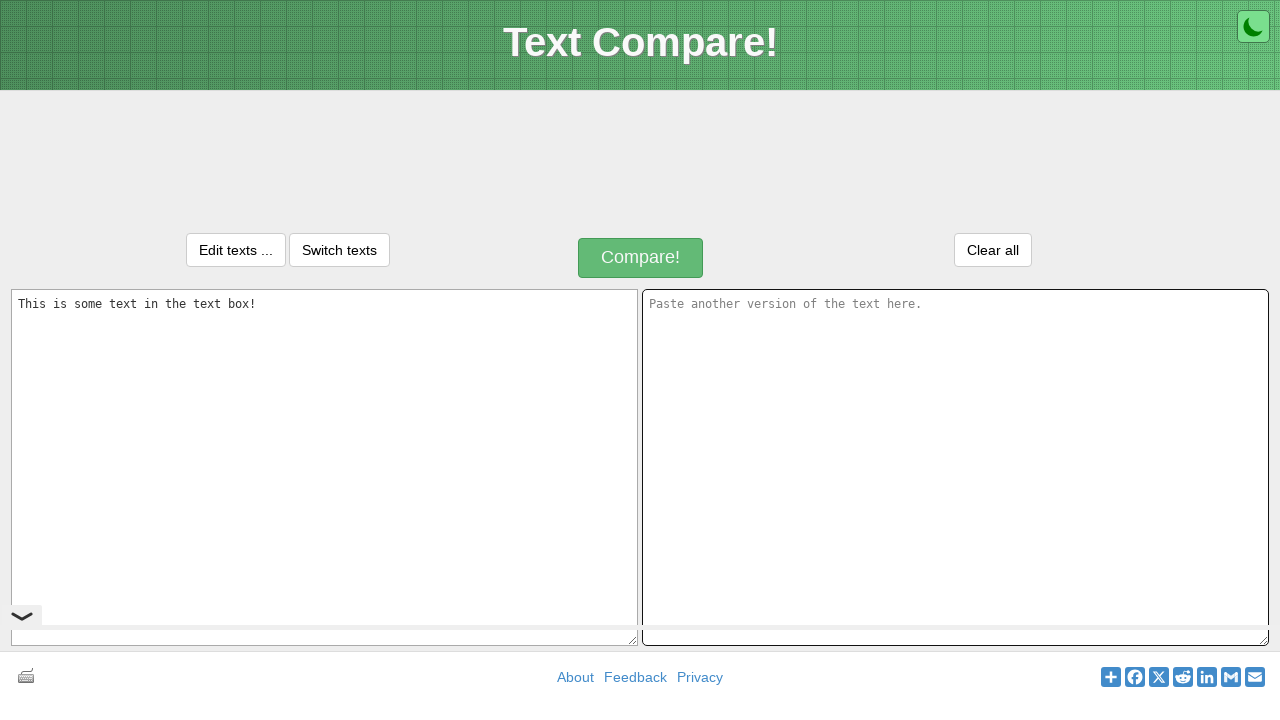

Pasted text into the second field with Ctrl+V keyboard shortcut
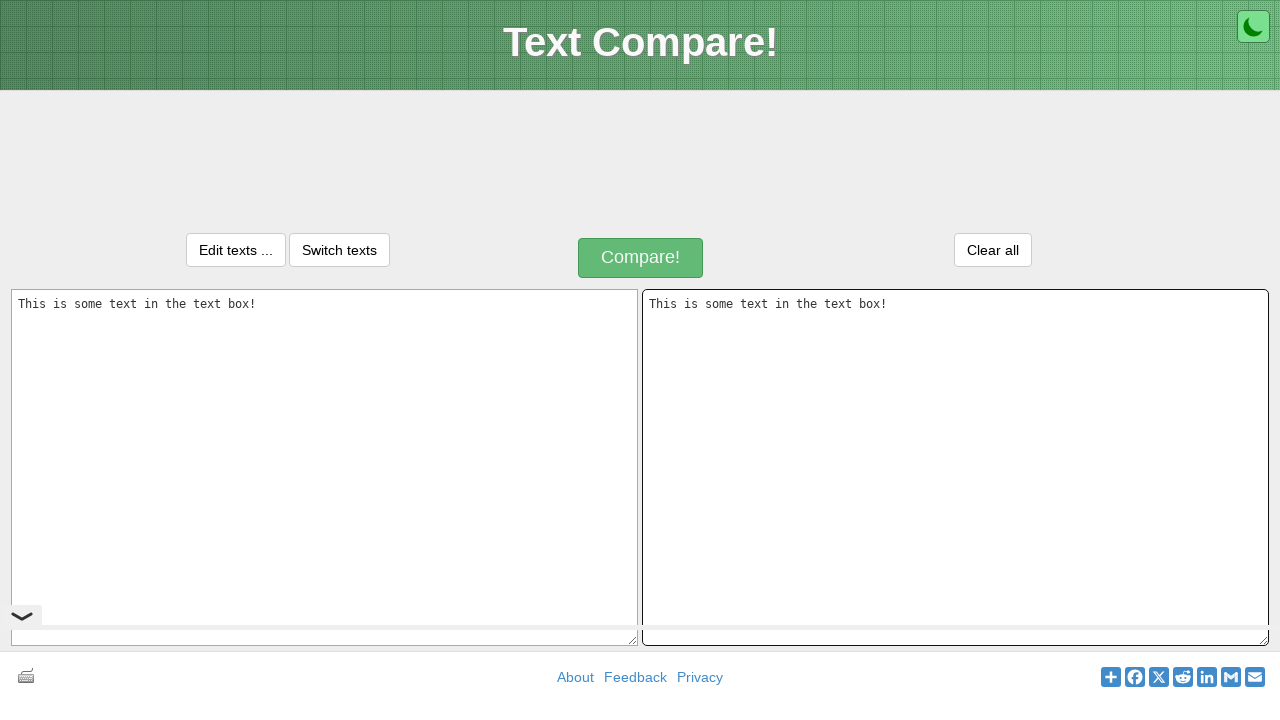

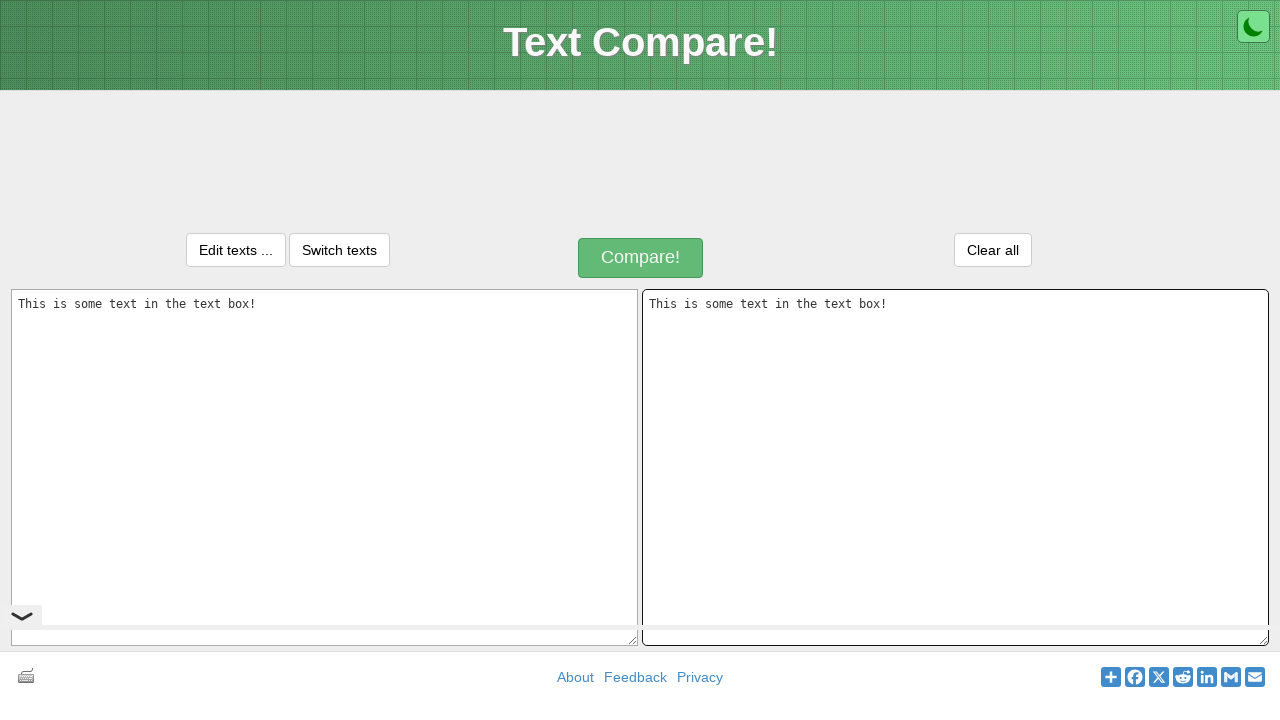